Tests browser navigation commands including navigating to different URLs, going back, forward, and refreshing the page

Starting URL: https://www.selenium.dev/downloads/

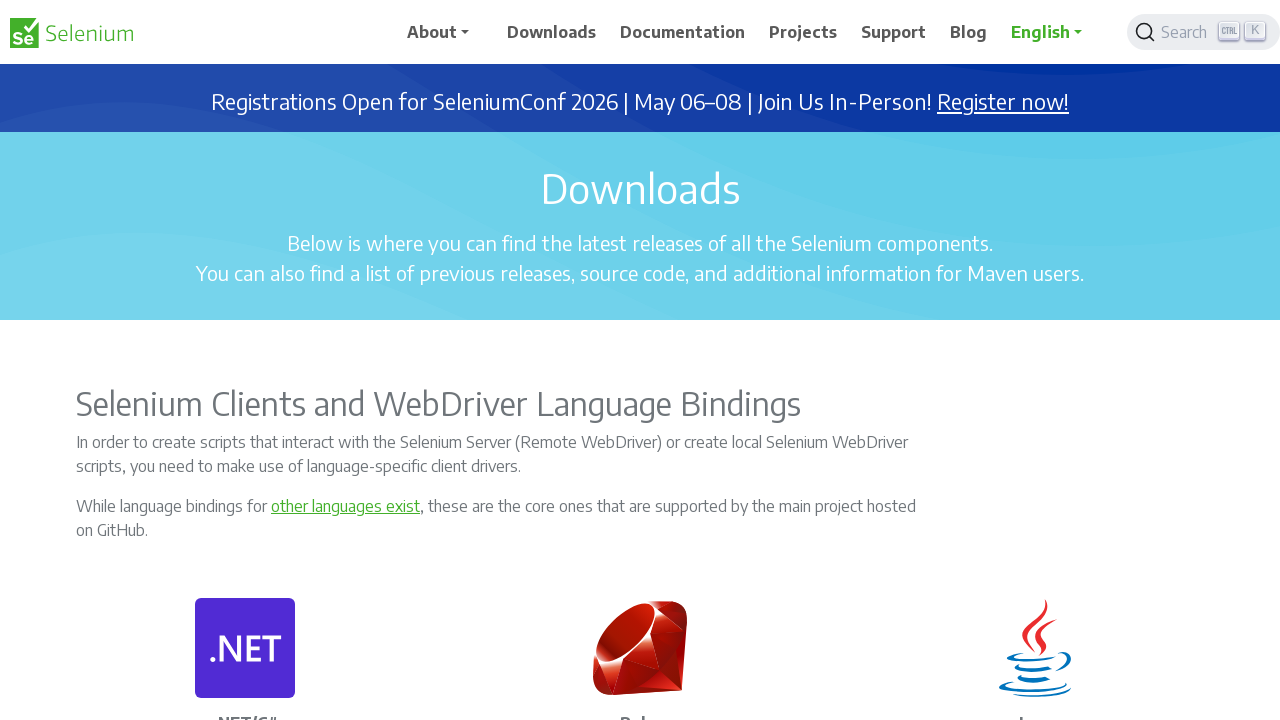

Navigated to http://live.techpanda.org/
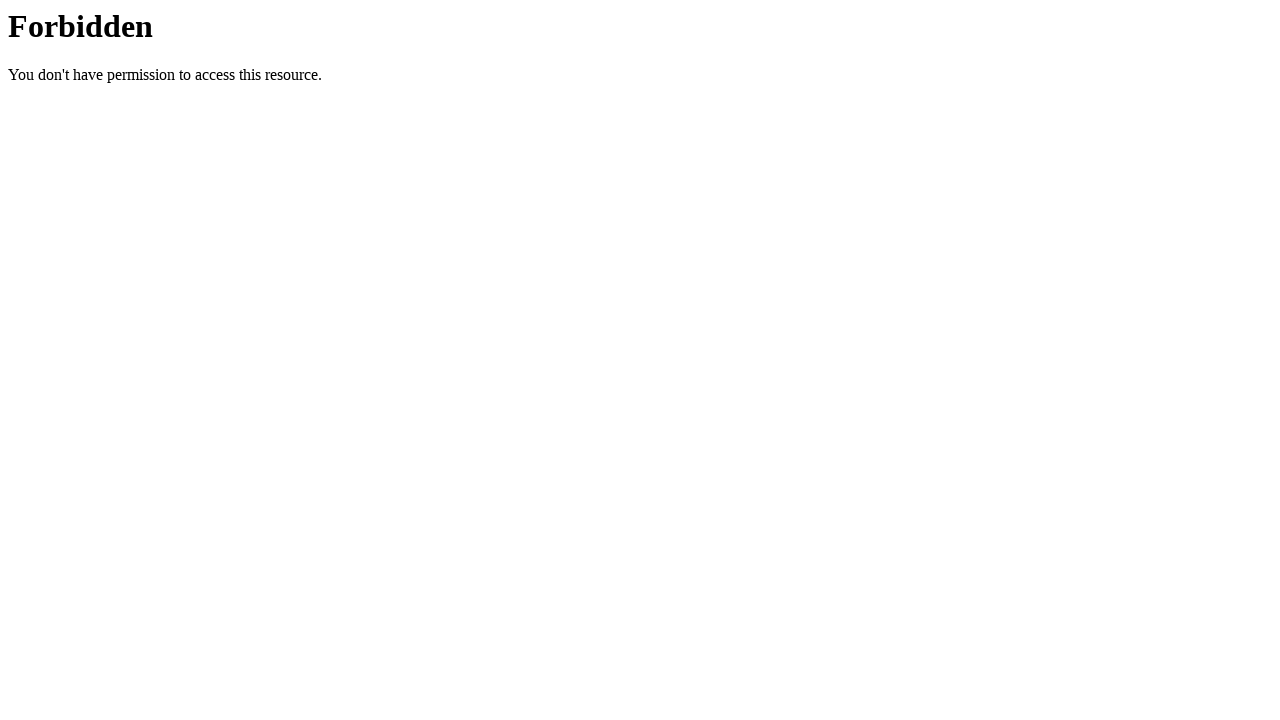

Navigated back to previous page (https://www.selenium.dev/downloads/)
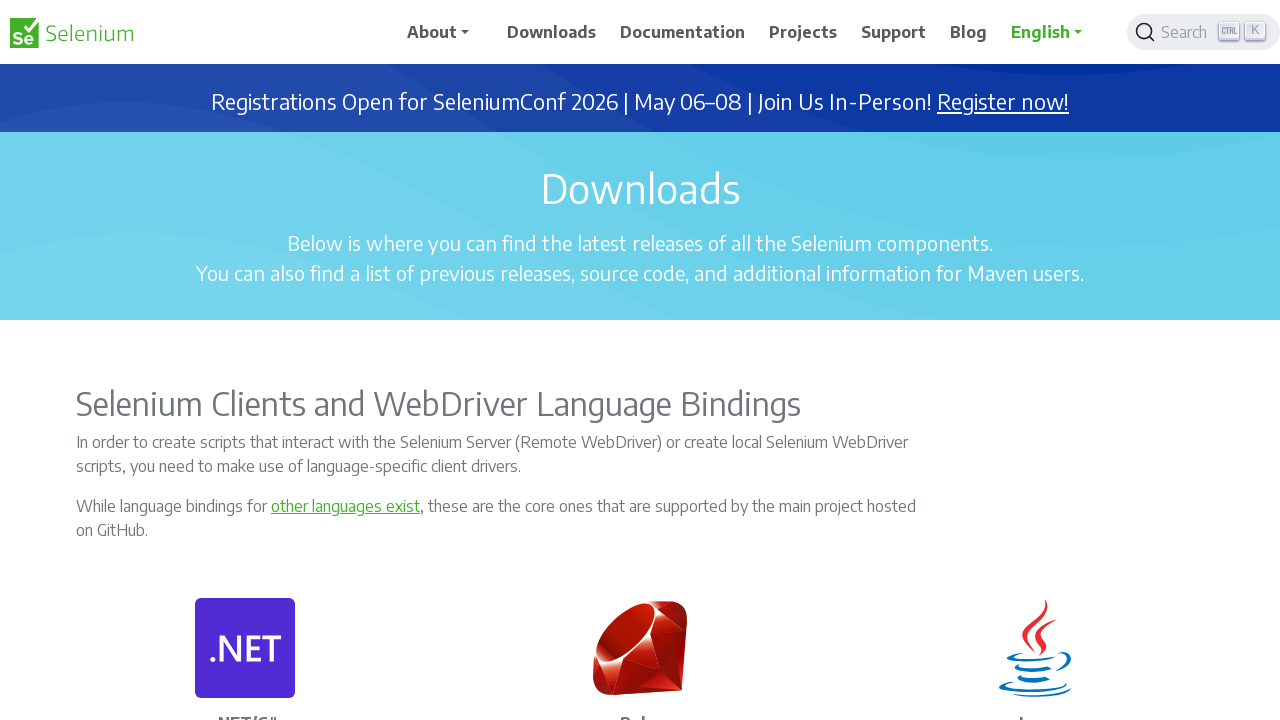

Navigated forward to http://live.techpanda.org/
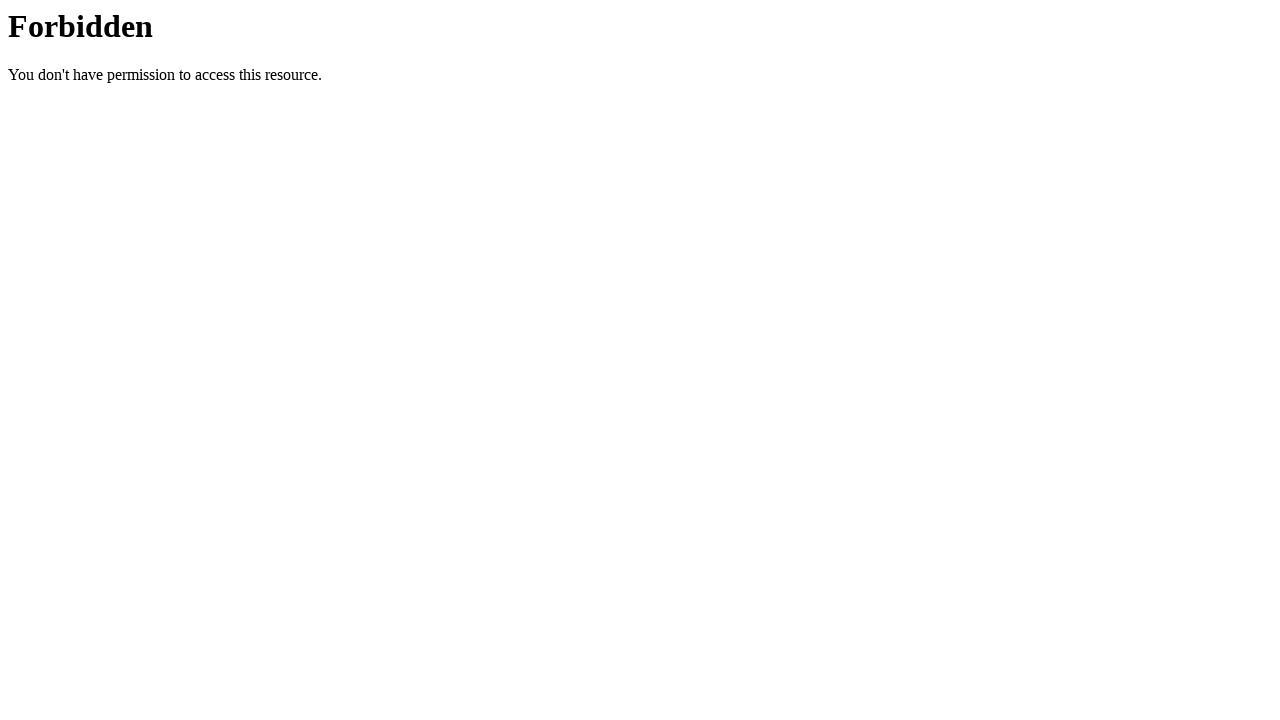

Refreshed the current page
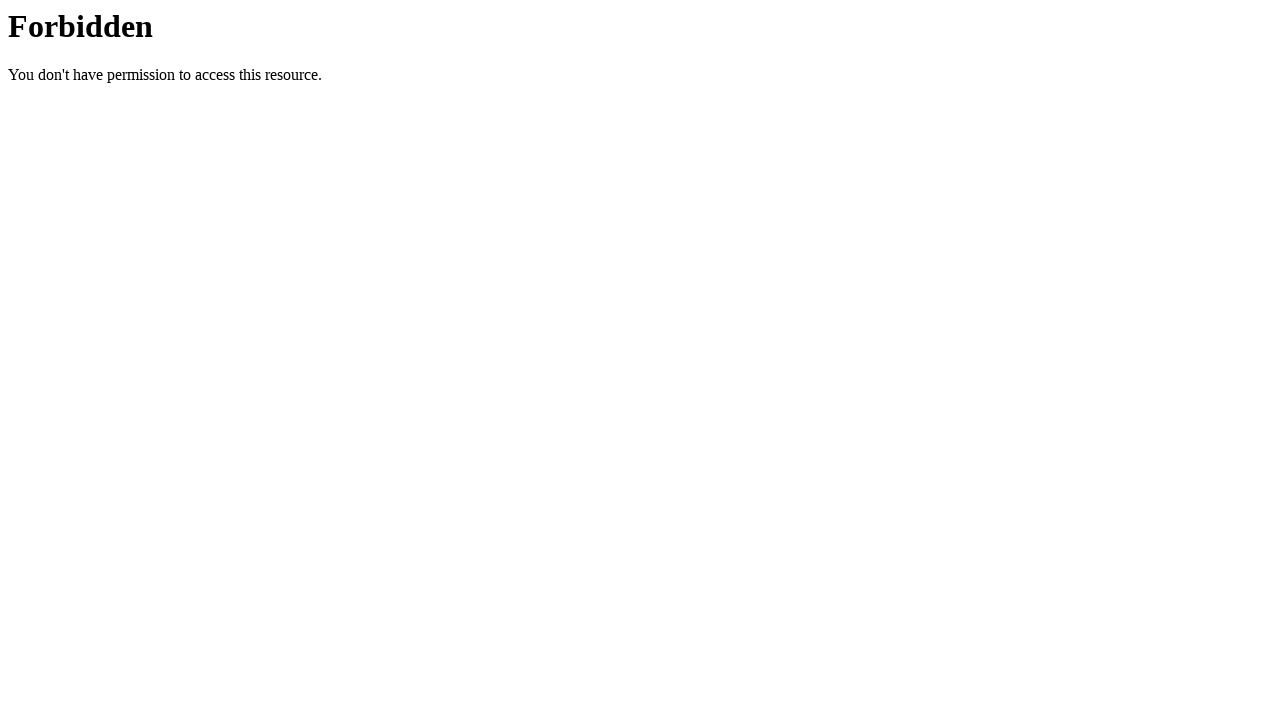

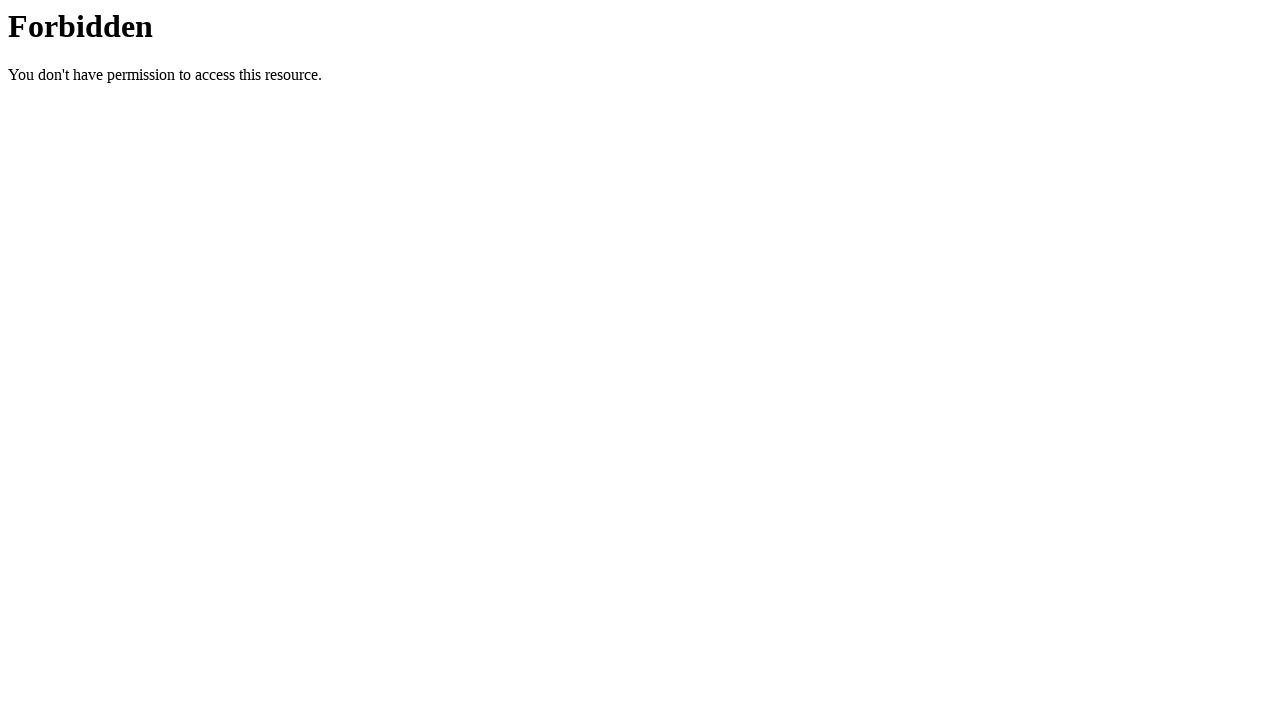